Navigates to the Stomach meridian acupuncture points page and verifies the table with acupuncture point data is present

Starting URL: https://acupun.site/fourteenchannel/st.html

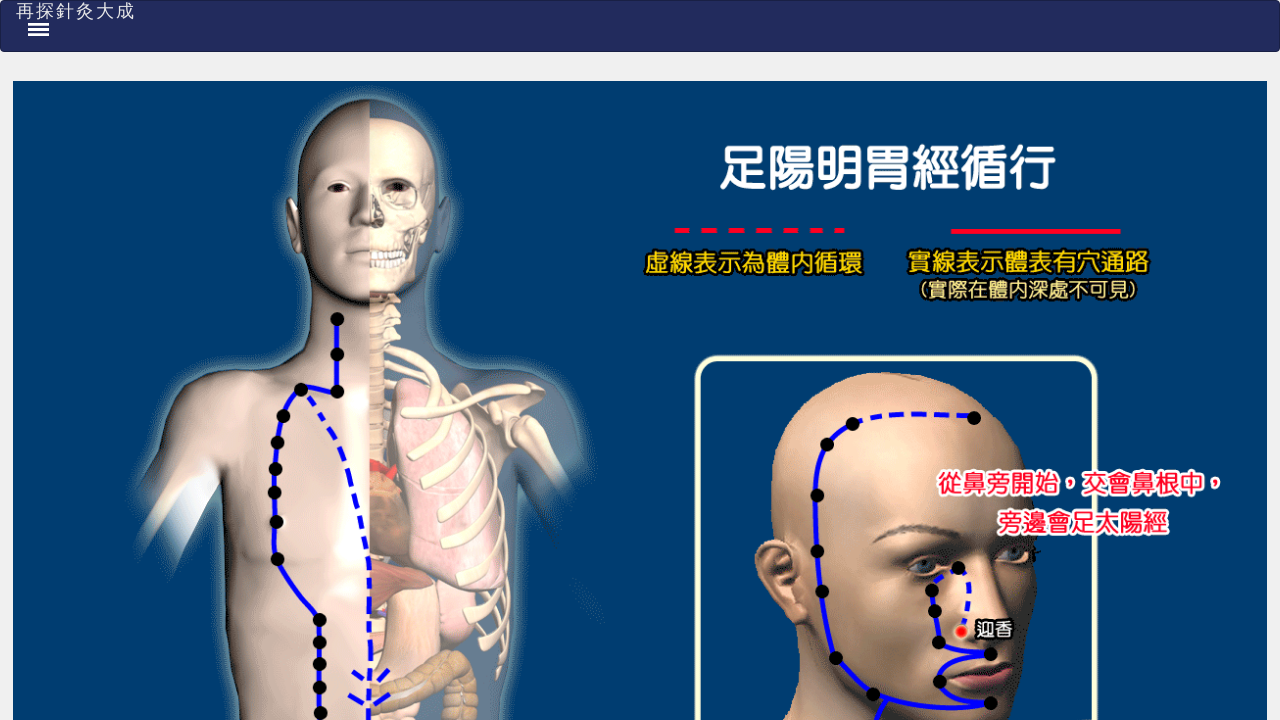

Navigated to Stomach meridian acupuncture points page and waited for acupuncture point data table to load
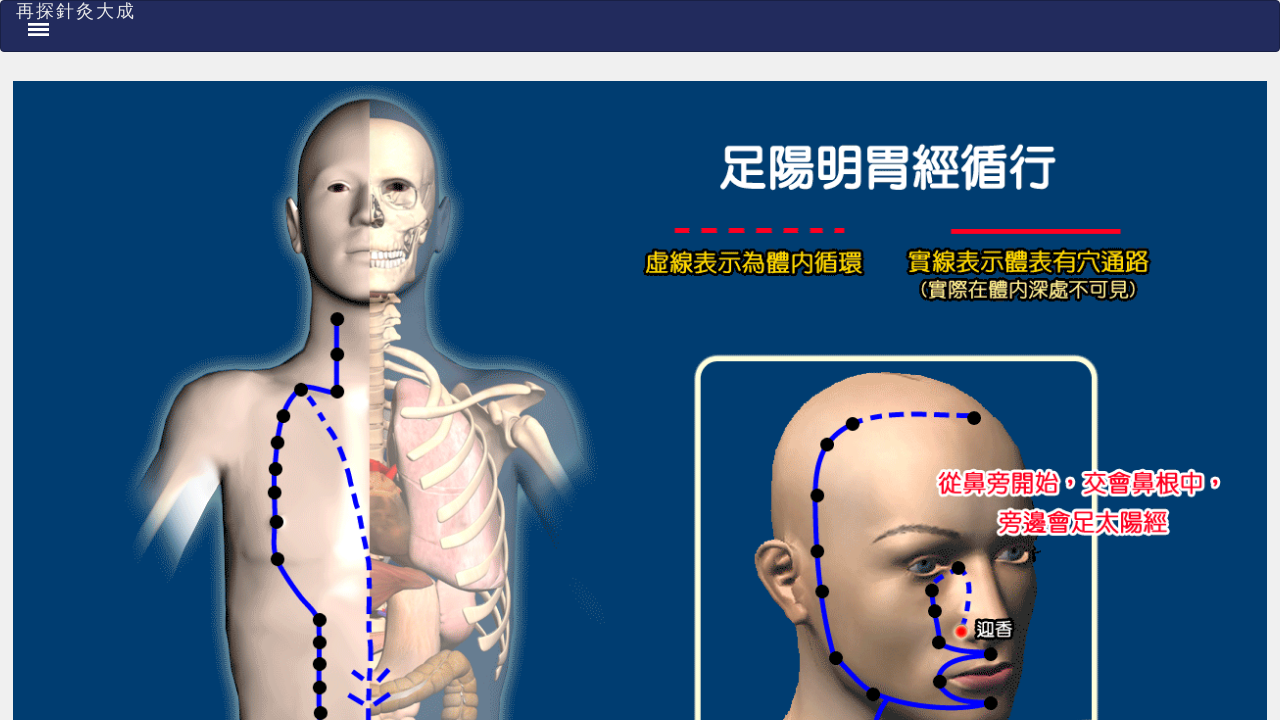

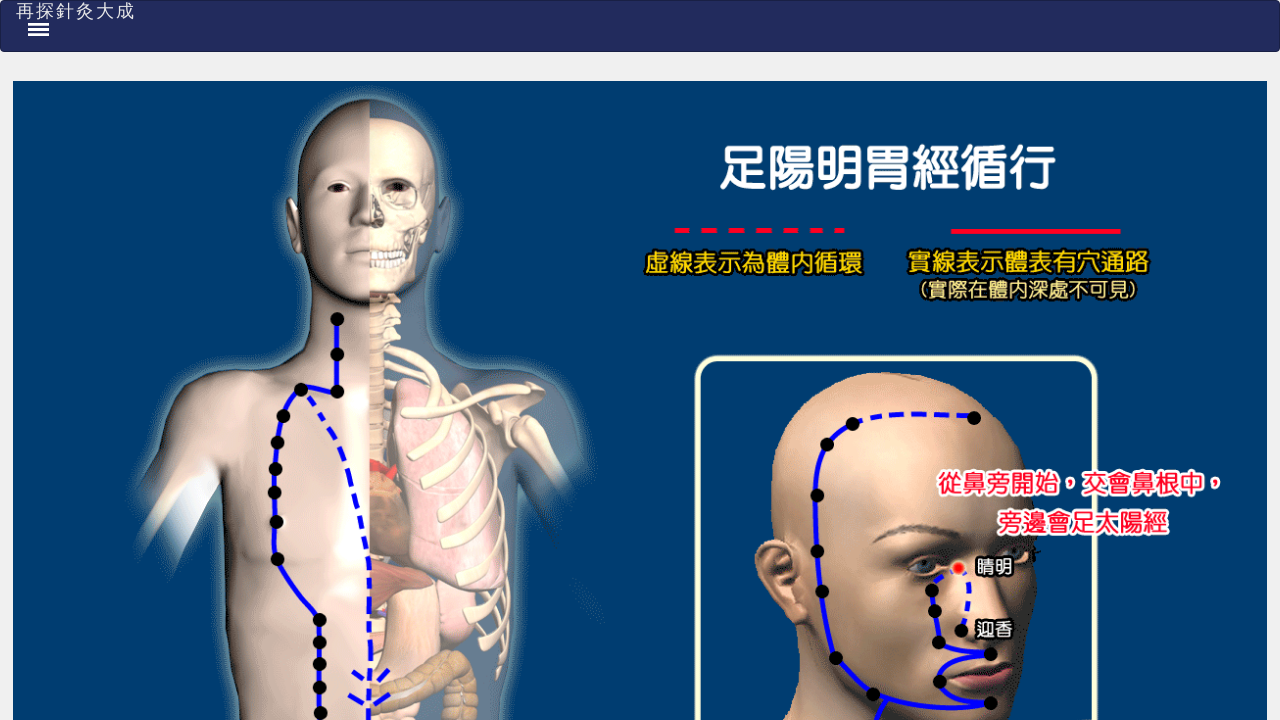